Tests Python.org search functionality by entering "pycon" in the search box and submitting the search

Starting URL: http://www.python.org

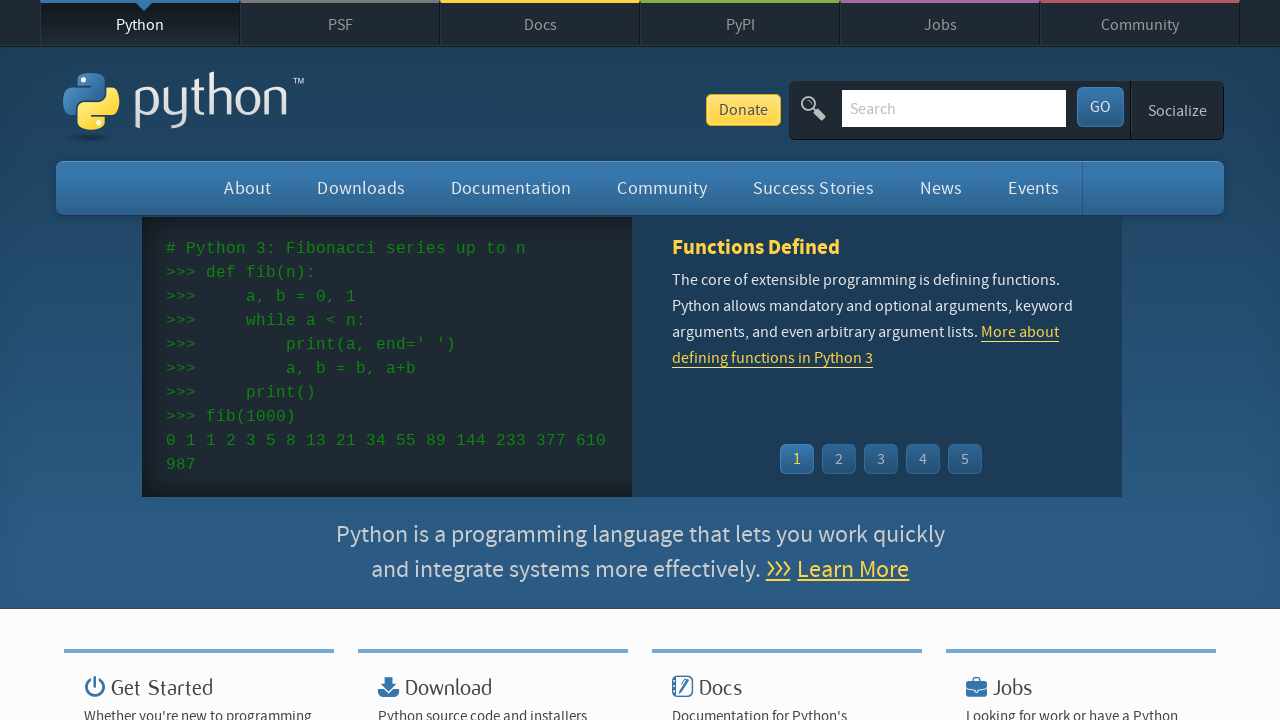

Cleared the search box on input[name='q']
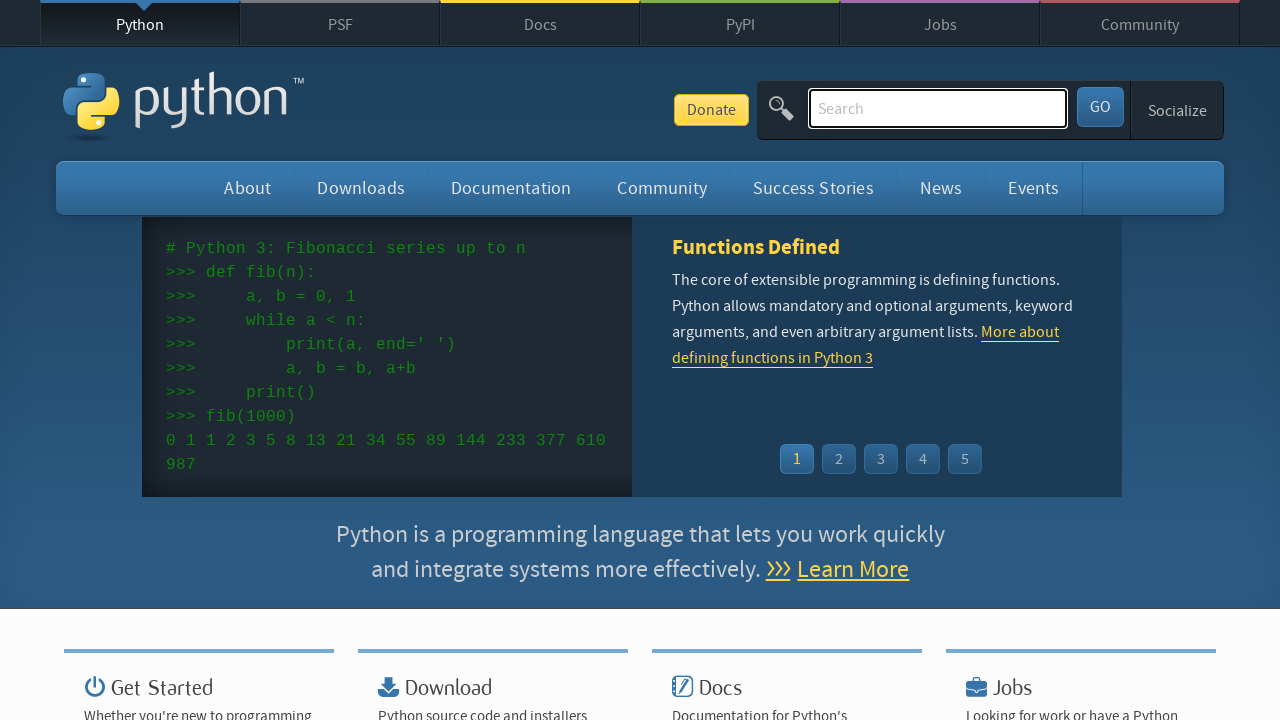

Filled search box with 'pycon' on input[name='q']
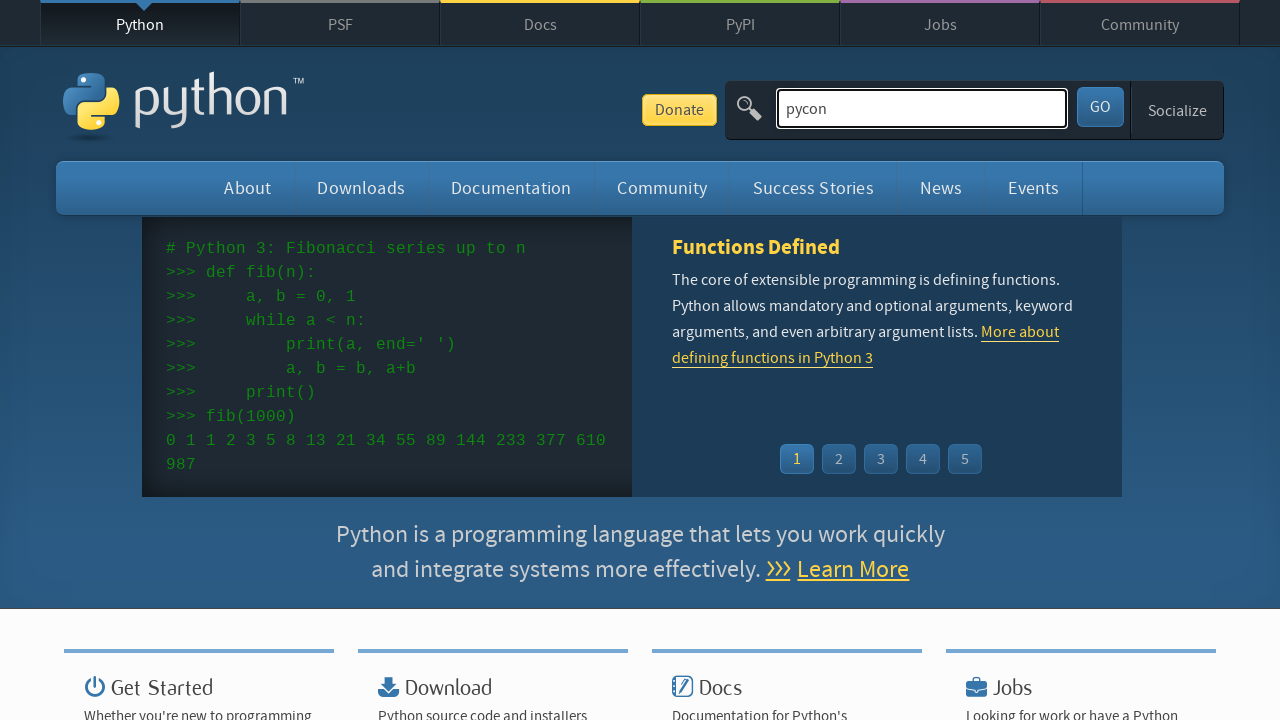

Pressed Enter to submit the search on input[name='q']
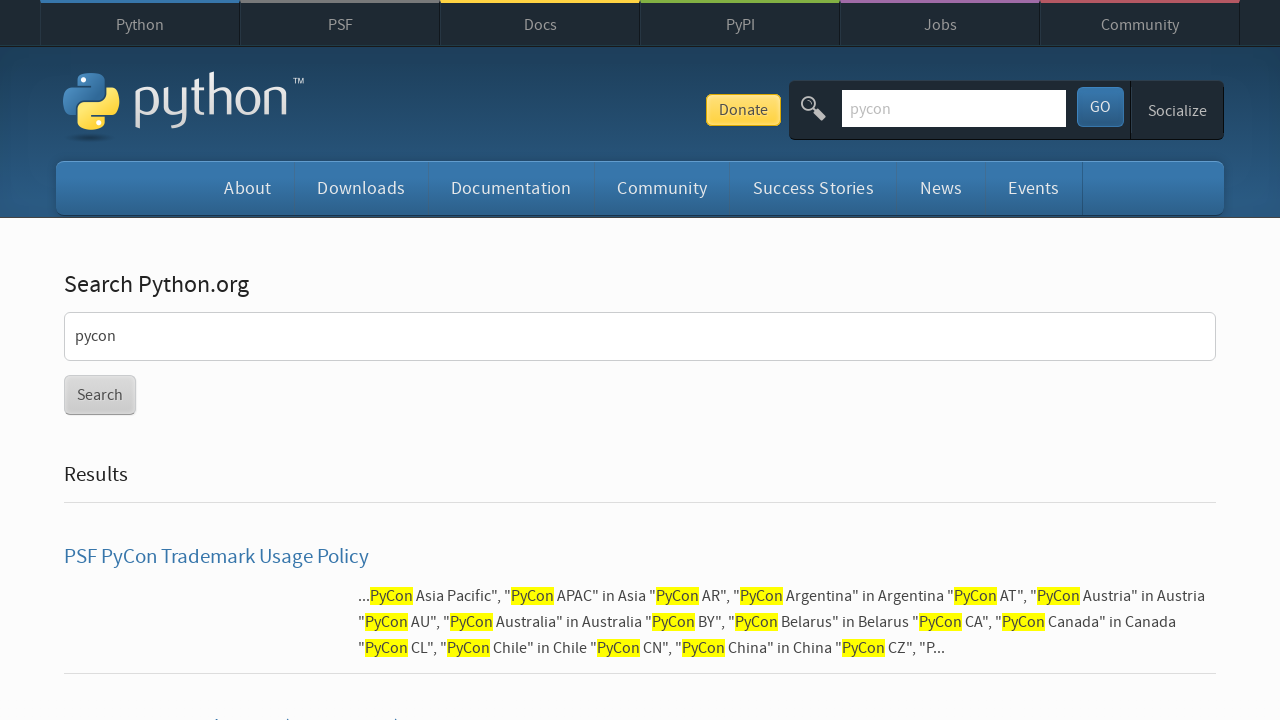

Waited for search results to load
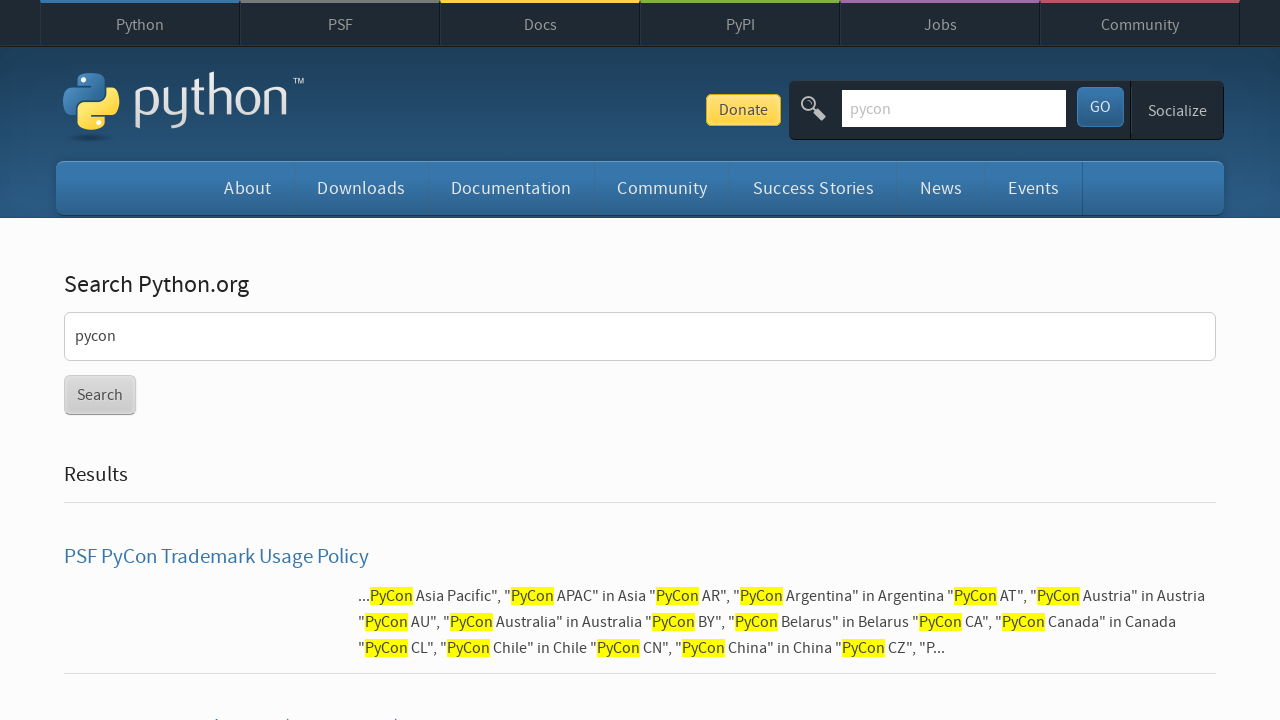

Verified that search results are displayed (no 'No results found' message)
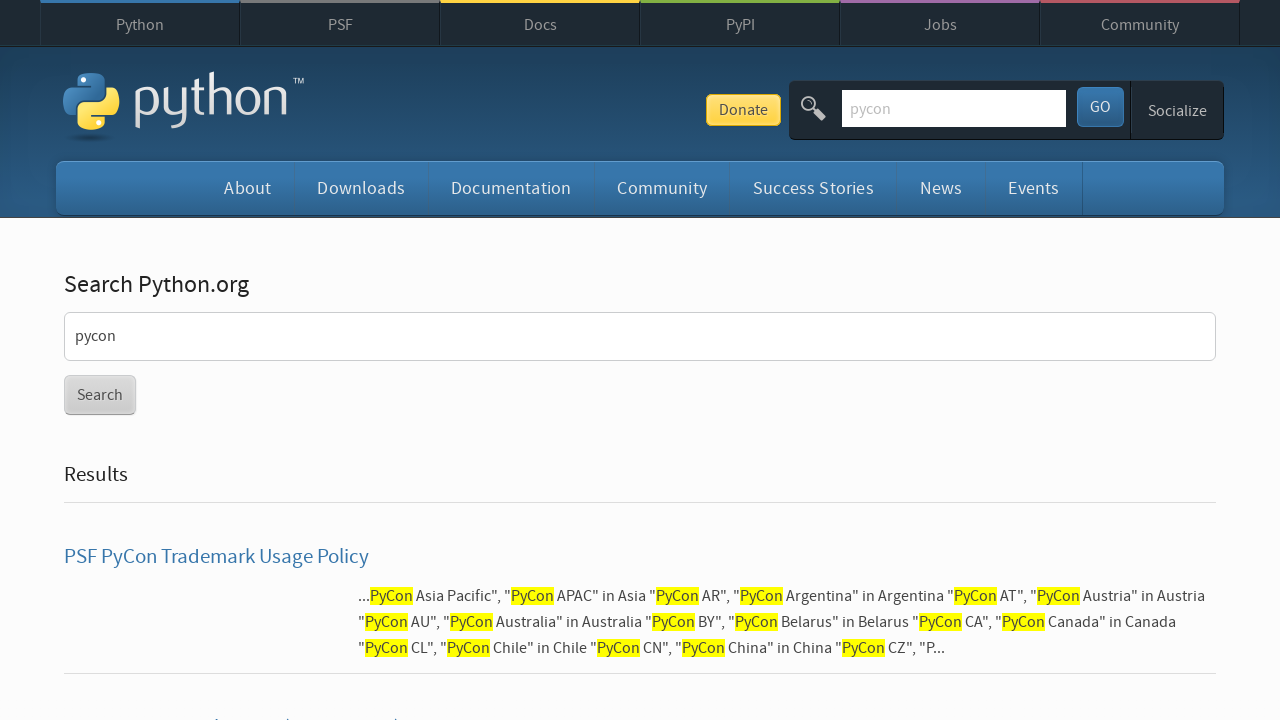

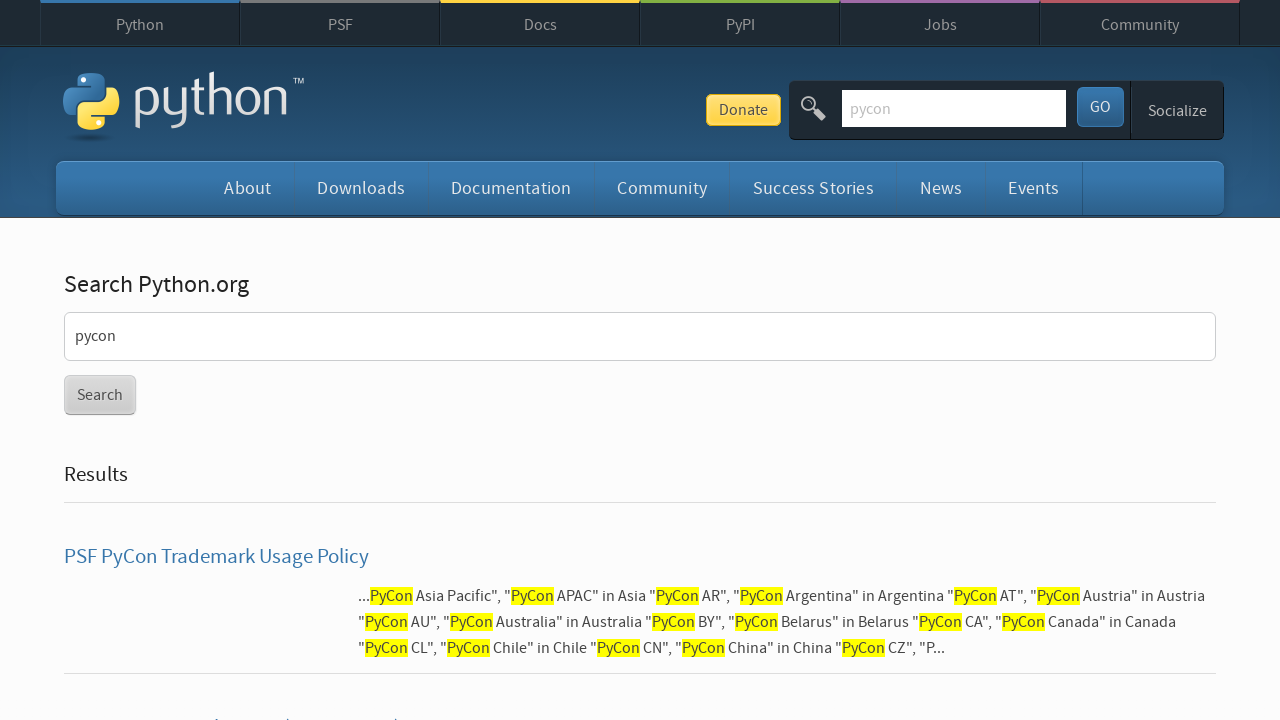